Verifies that selectable list items contain expected text content

Starting URL: https://demoqa.com/selectable

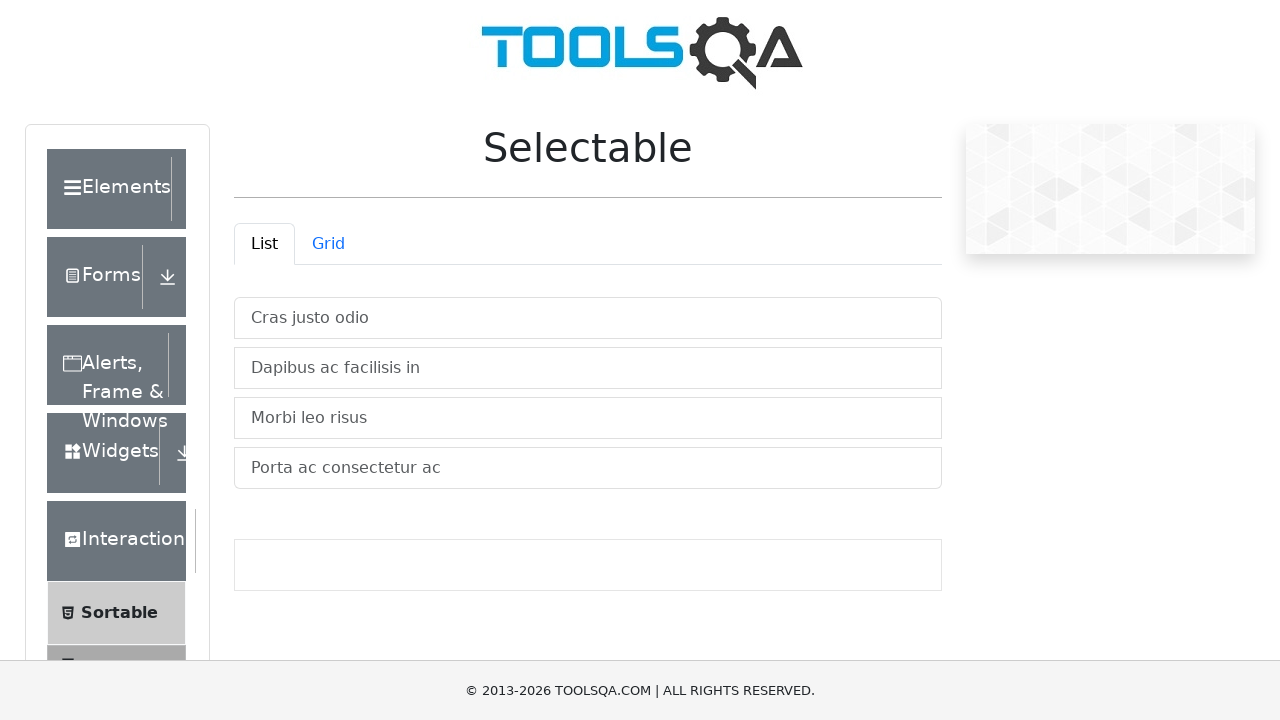

Navigated to Selectable page
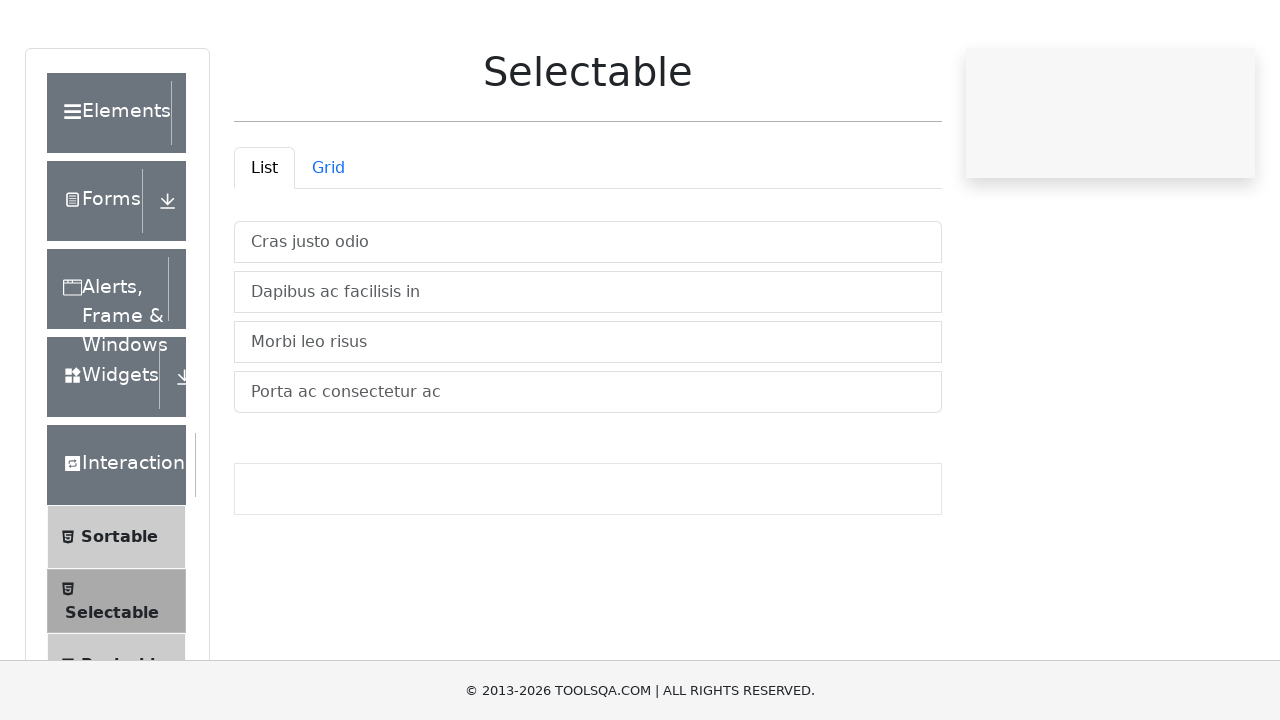

Vertical list container loaded with list items
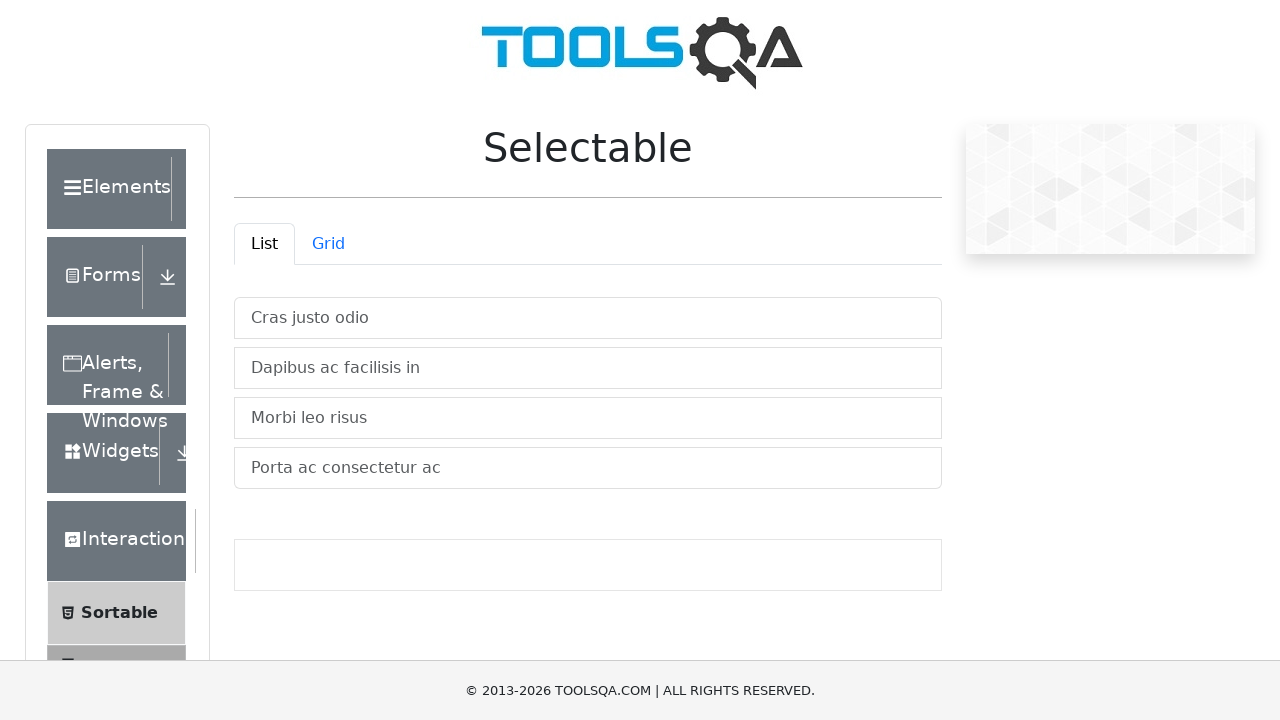

Verified list item with text 'Cras justo odio' is present
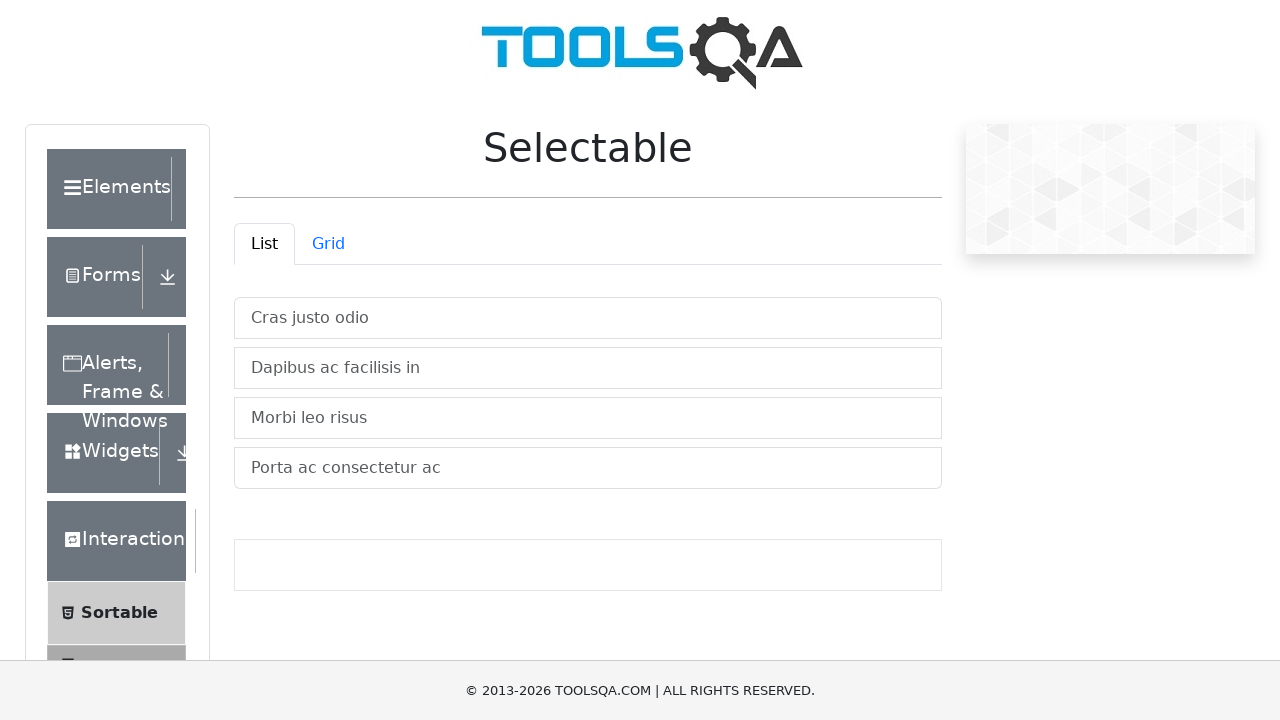

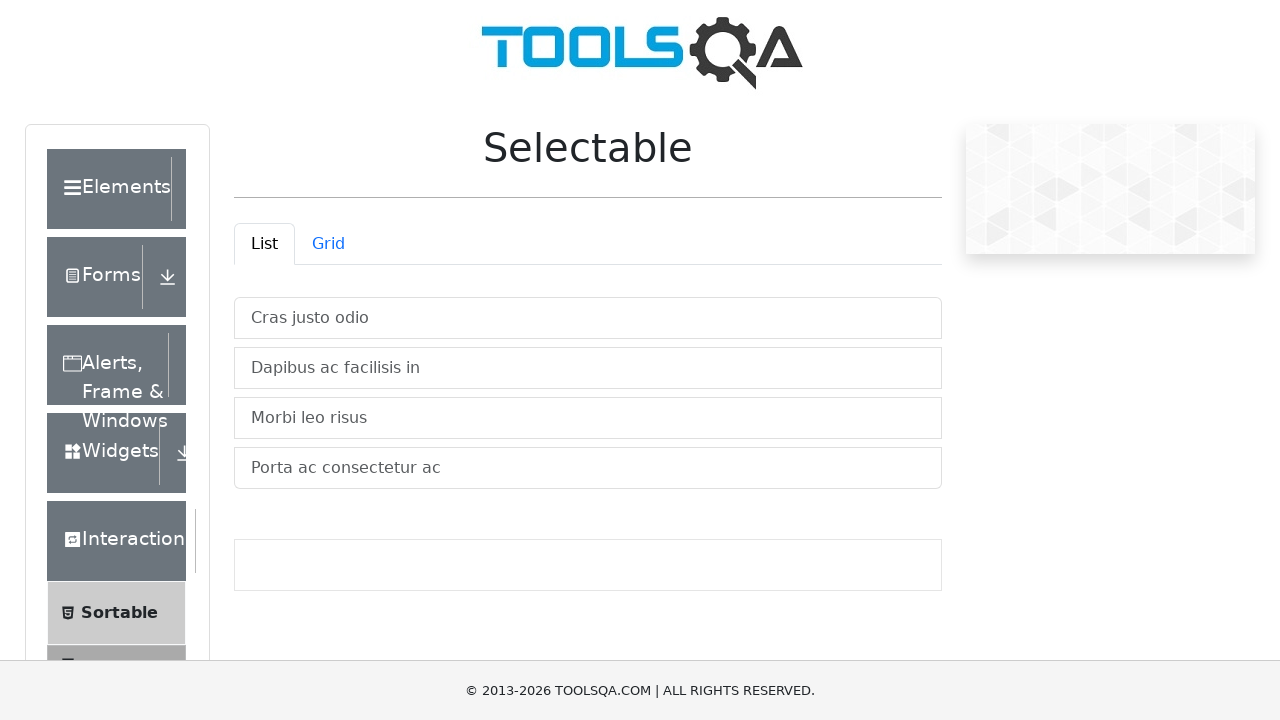